Tests checkbox handling by finding all checkboxes on the page and selectively clicking the Sunday and Saturday checkboxes based on their ID attributes.

Starting URL: https://testautomationpractice.blogspot.com/

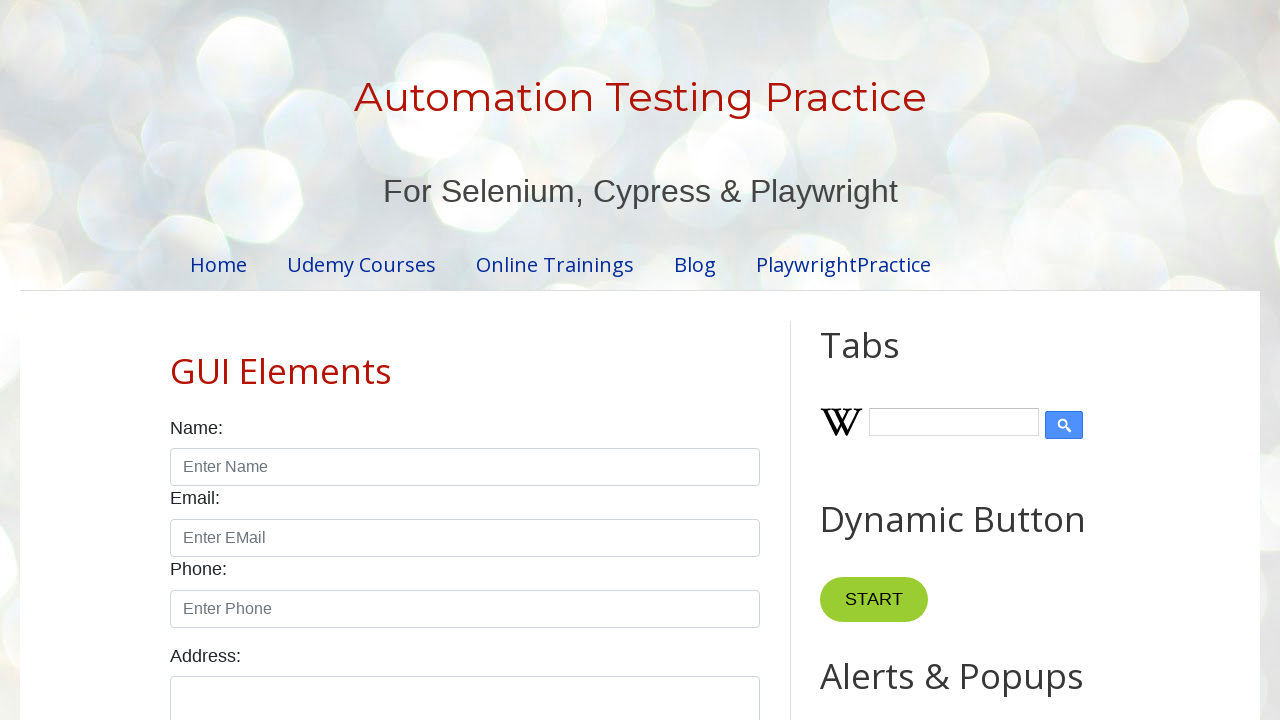

Waited 2 seconds for page to load
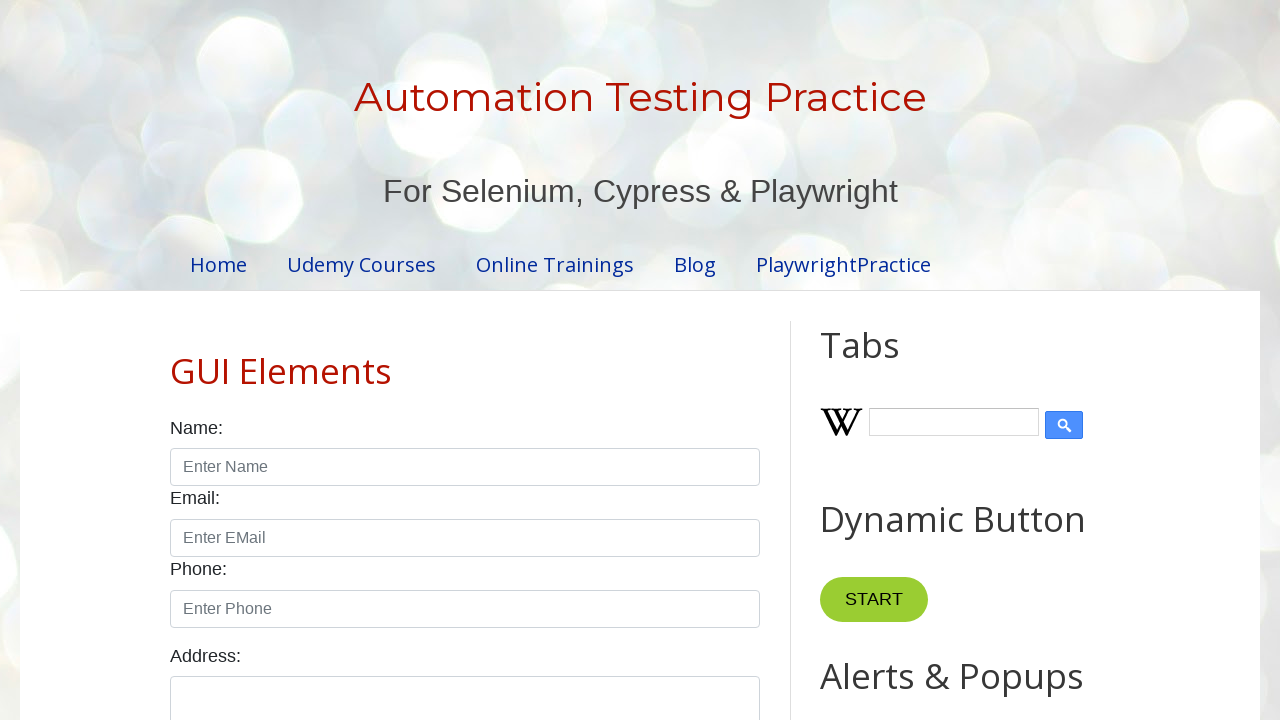

Located all checkboxes with class 'form-check-input'
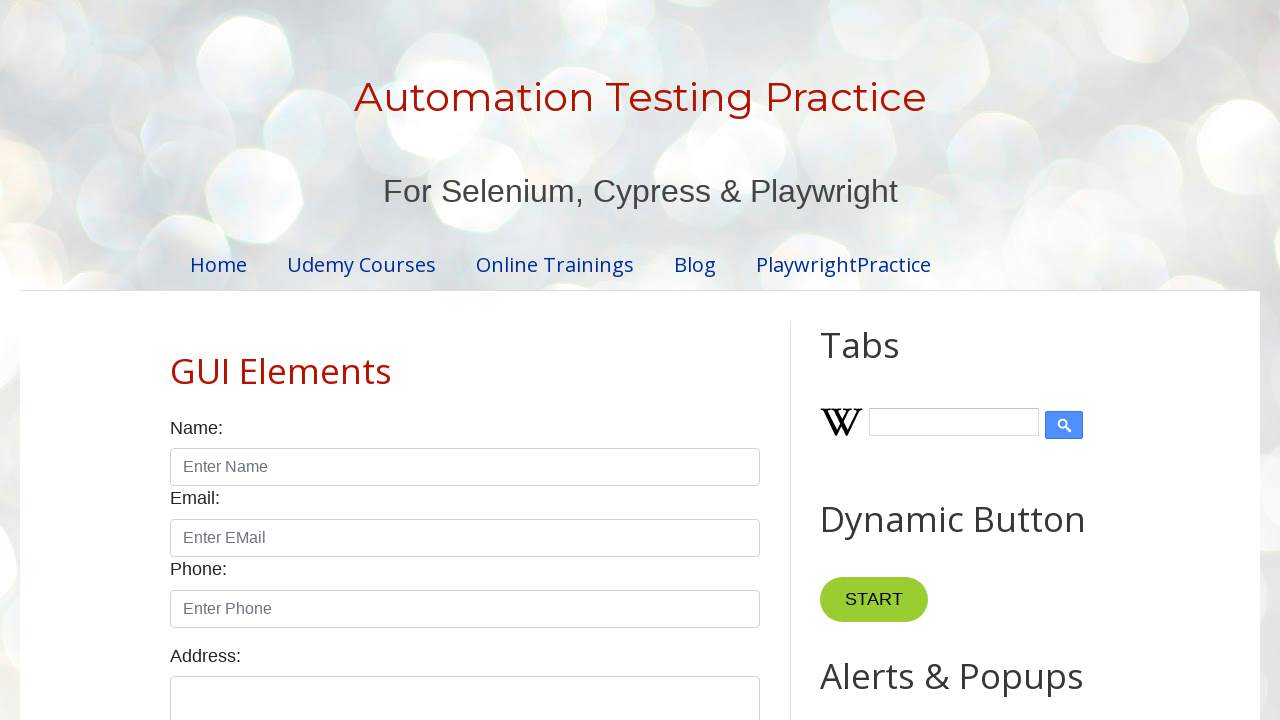

Found 7 checkboxes on the page
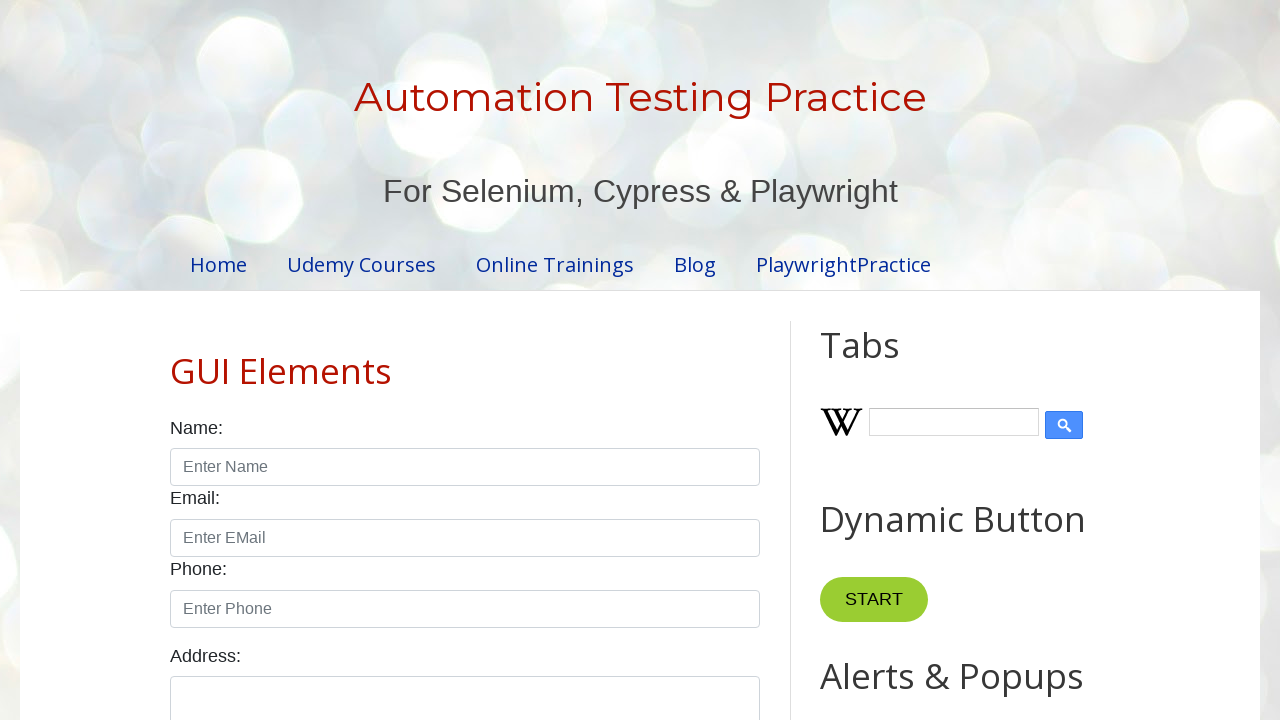

Waited 2 seconds before processing checkboxes
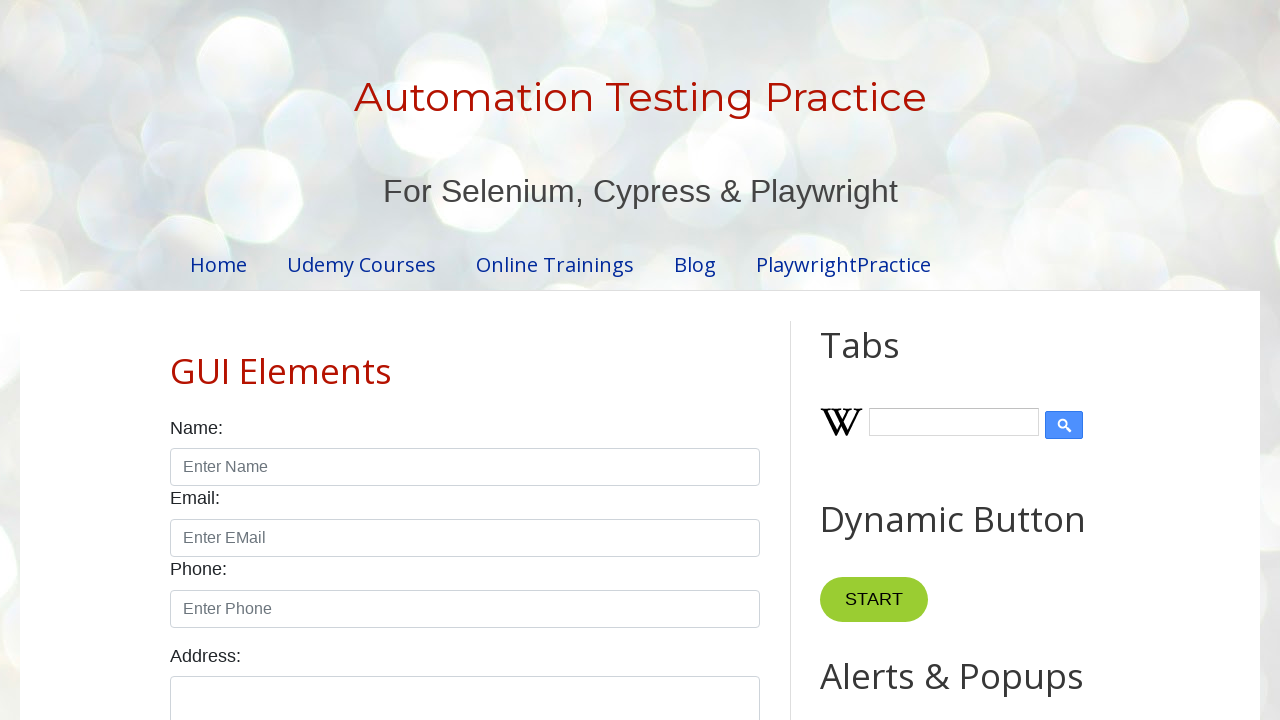

Retrieved checkbox at index 0
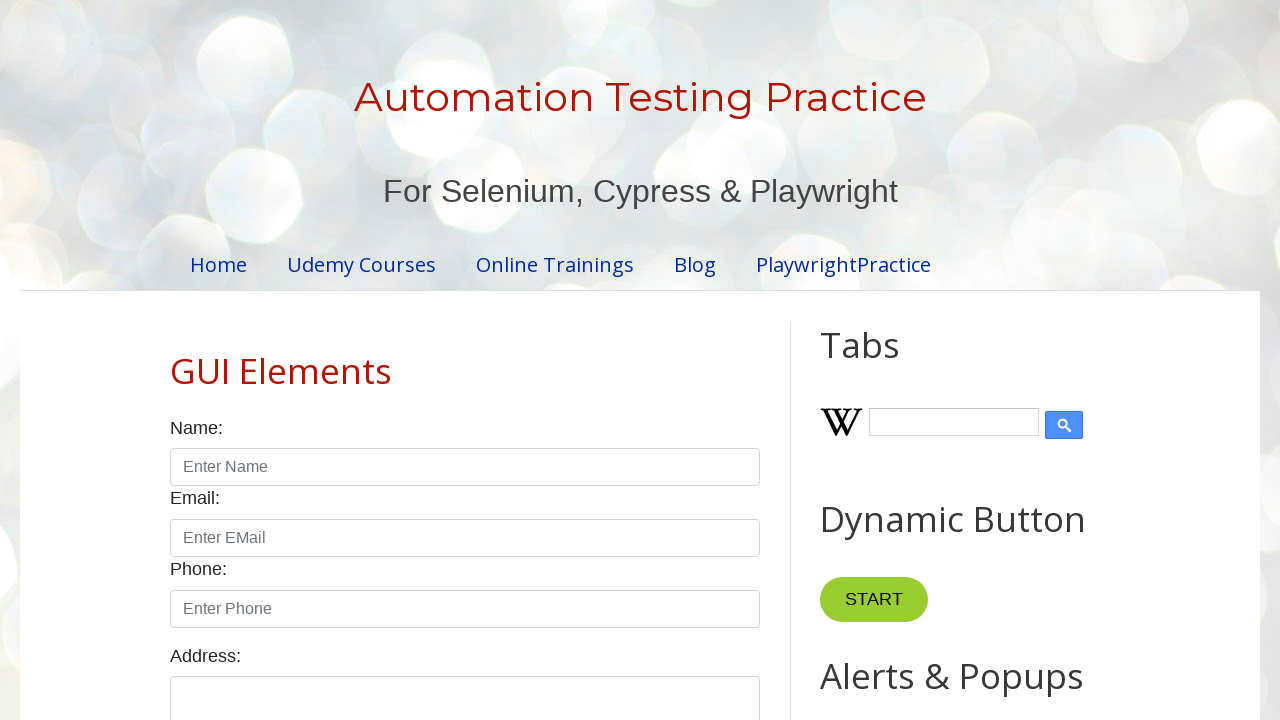

Retrieved checkbox ID: 'sunday'
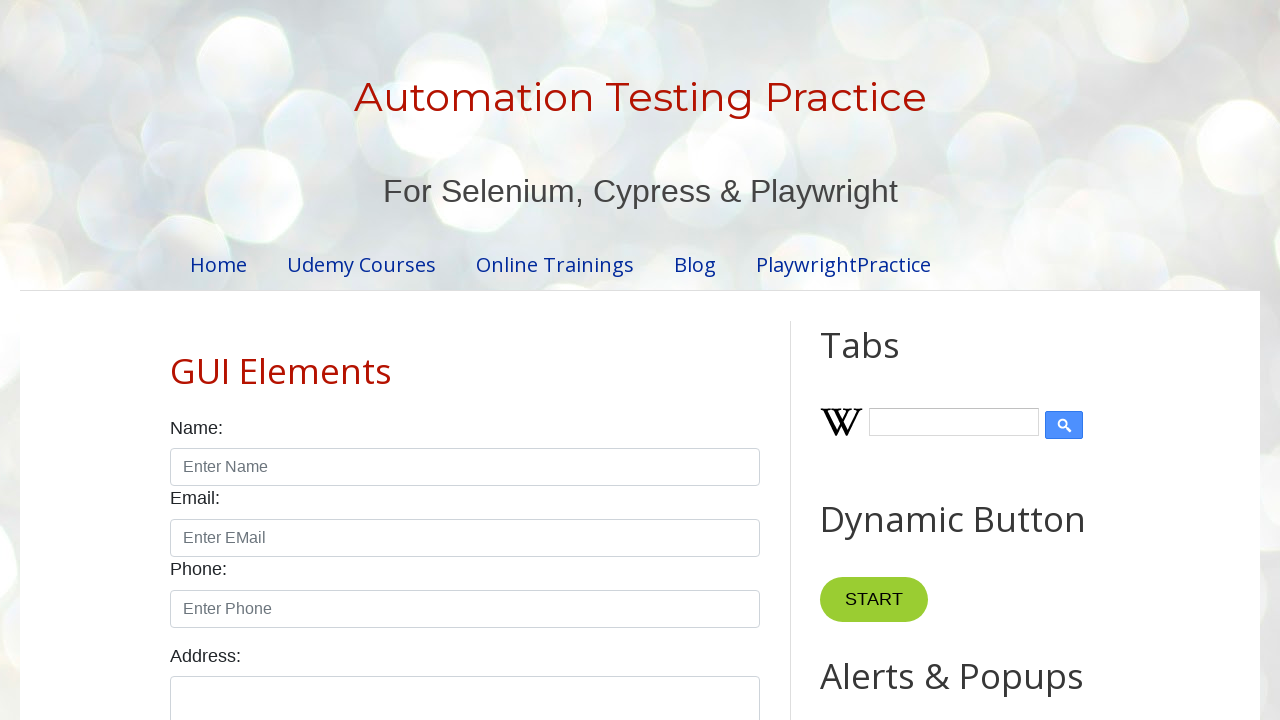

Clicked checkbox with ID 'sunday' at (176, 360) on input.form-check-input[type='checkbox'] >> nth=0
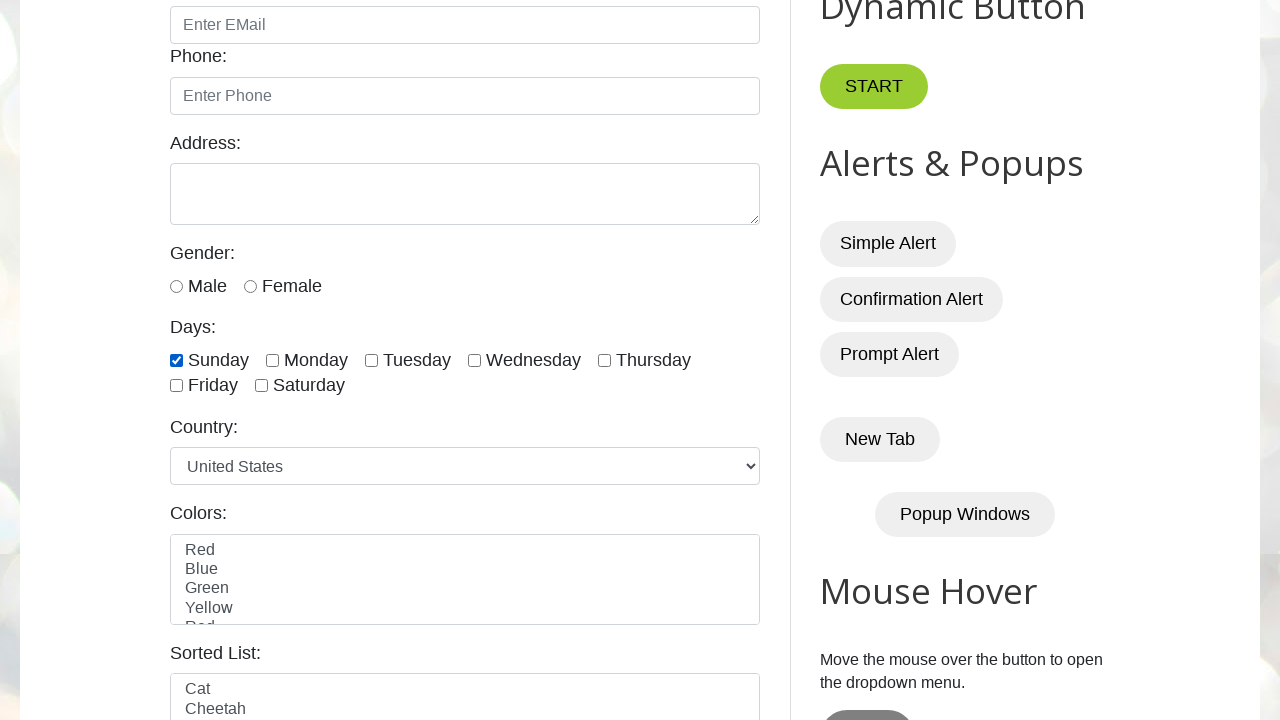

Retrieved checkbox at index 1
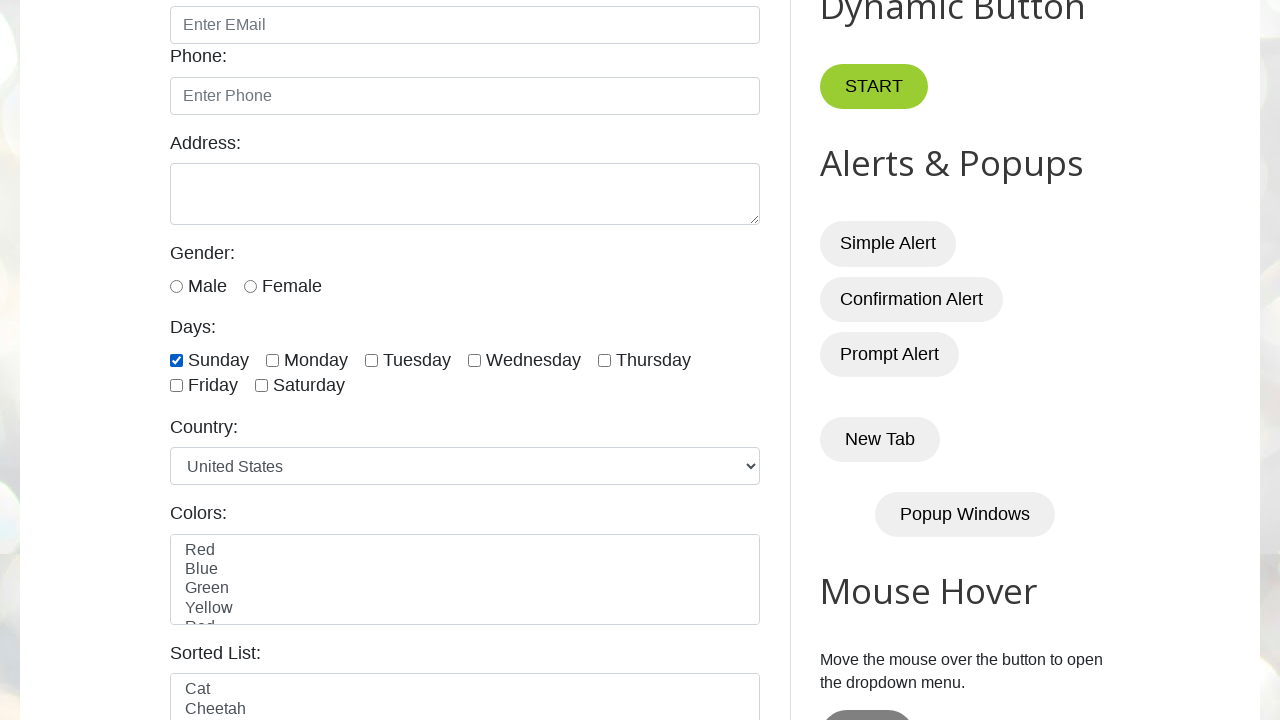

Retrieved checkbox ID: 'monday'
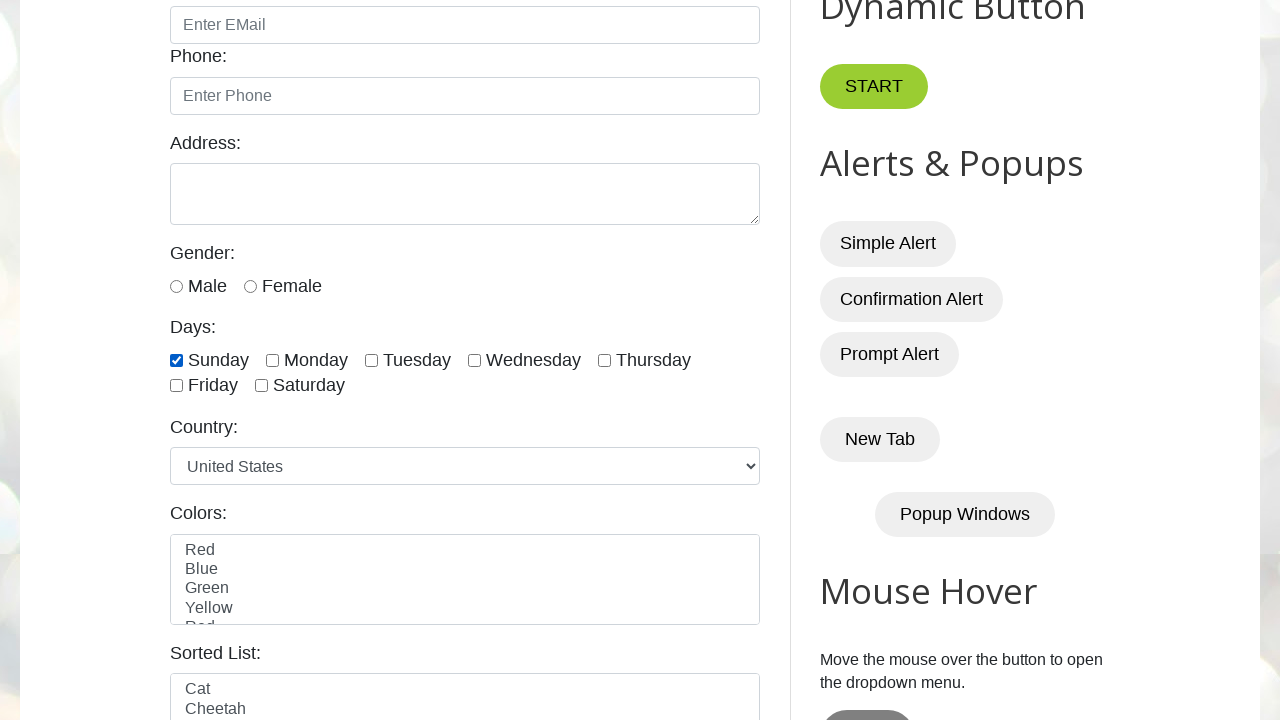

Retrieved checkbox at index 2
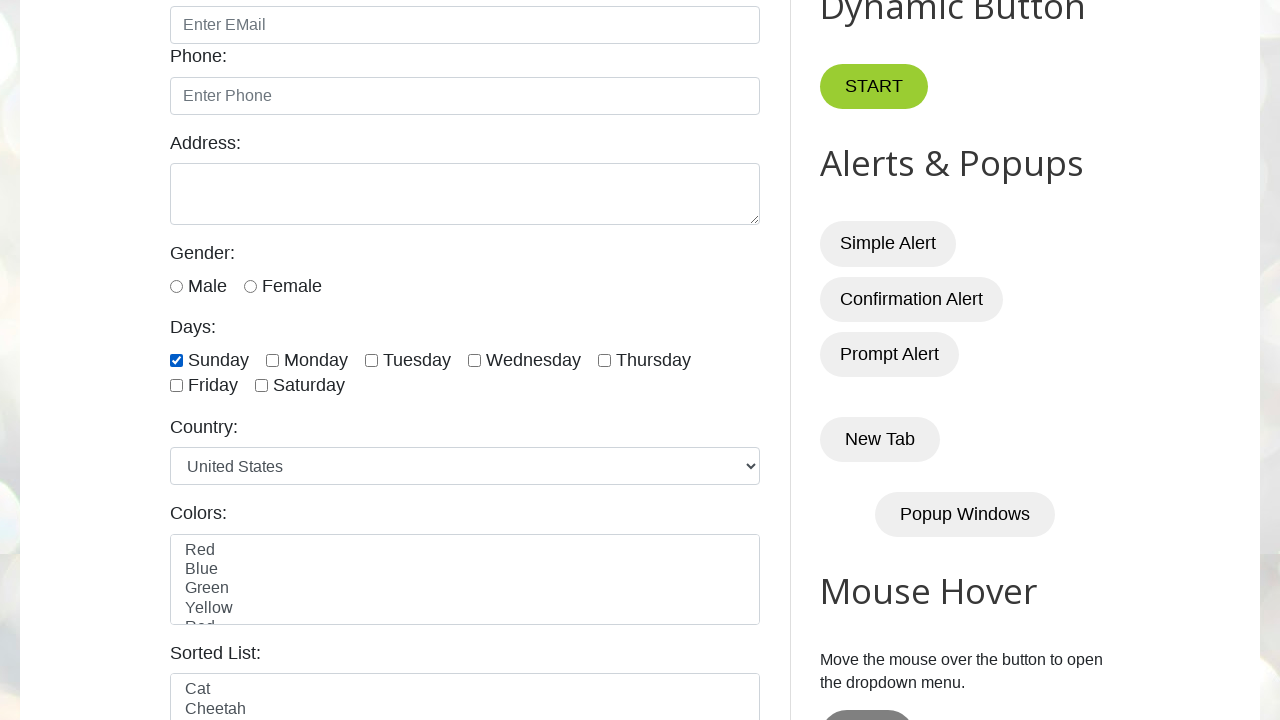

Retrieved checkbox ID: 'tuesday'
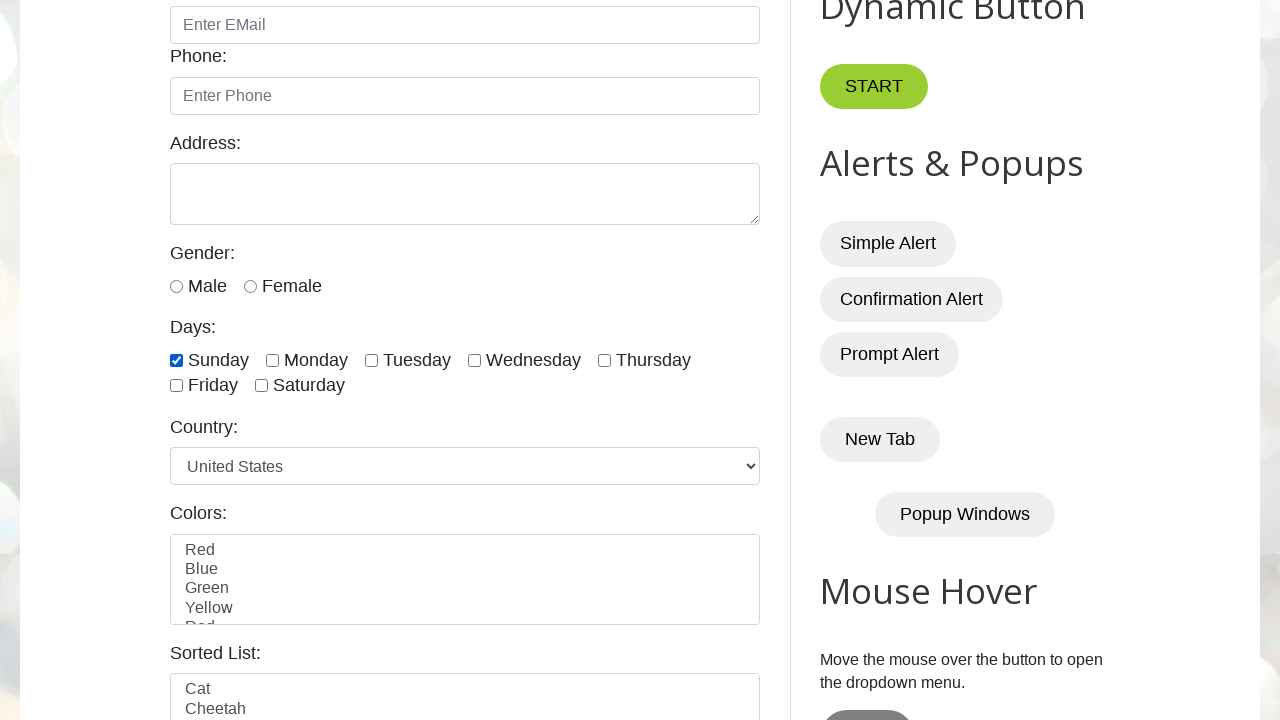

Retrieved checkbox at index 3
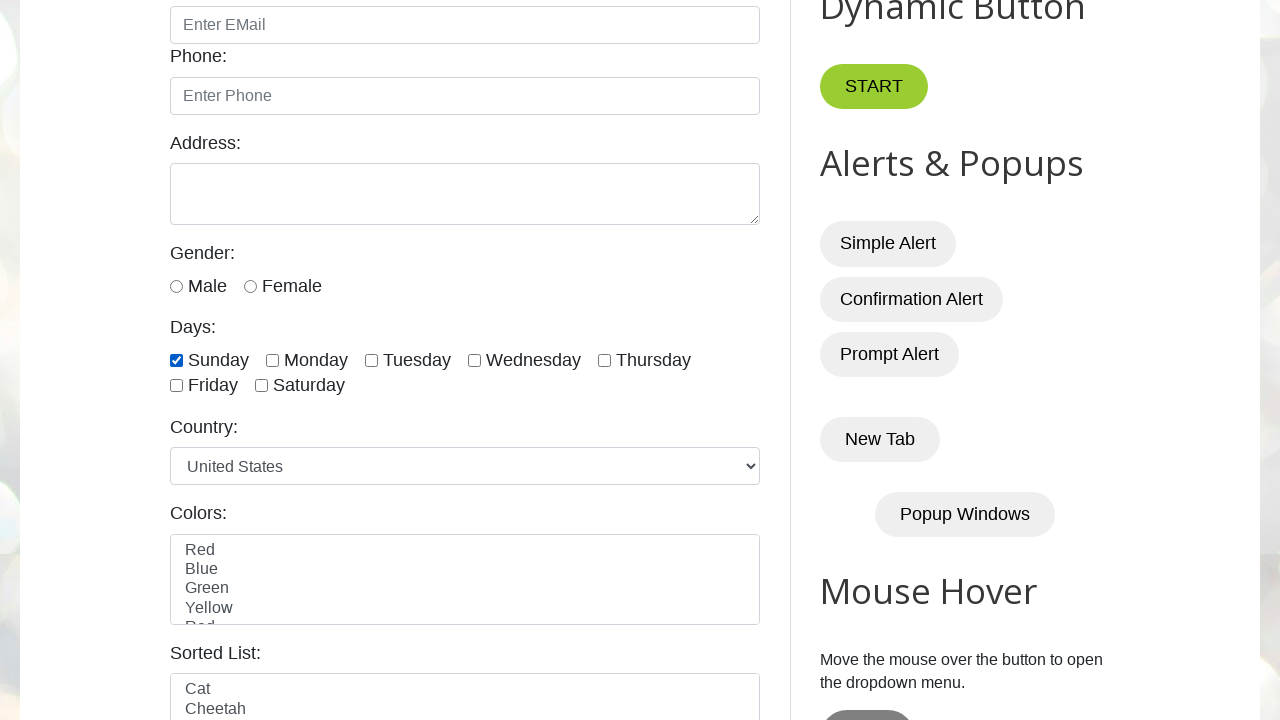

Retrieved checkbox ID: 'wednesday'
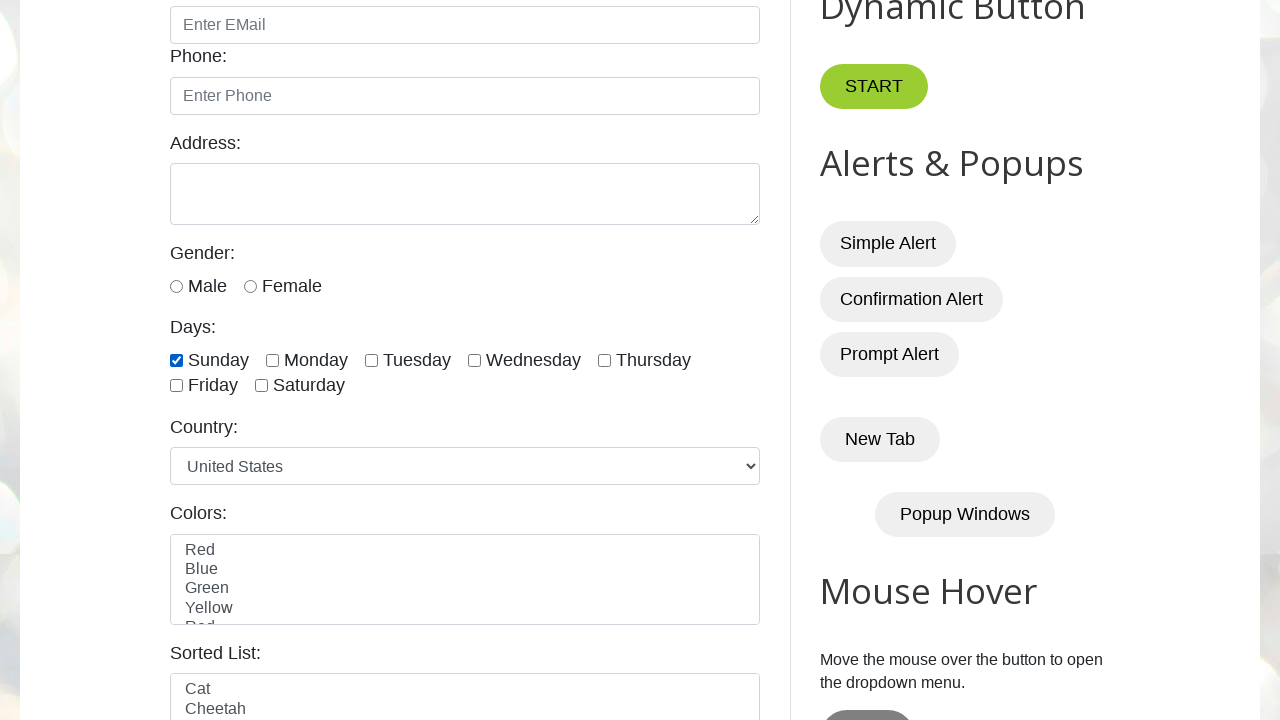

Retrieved checkbox at index 4
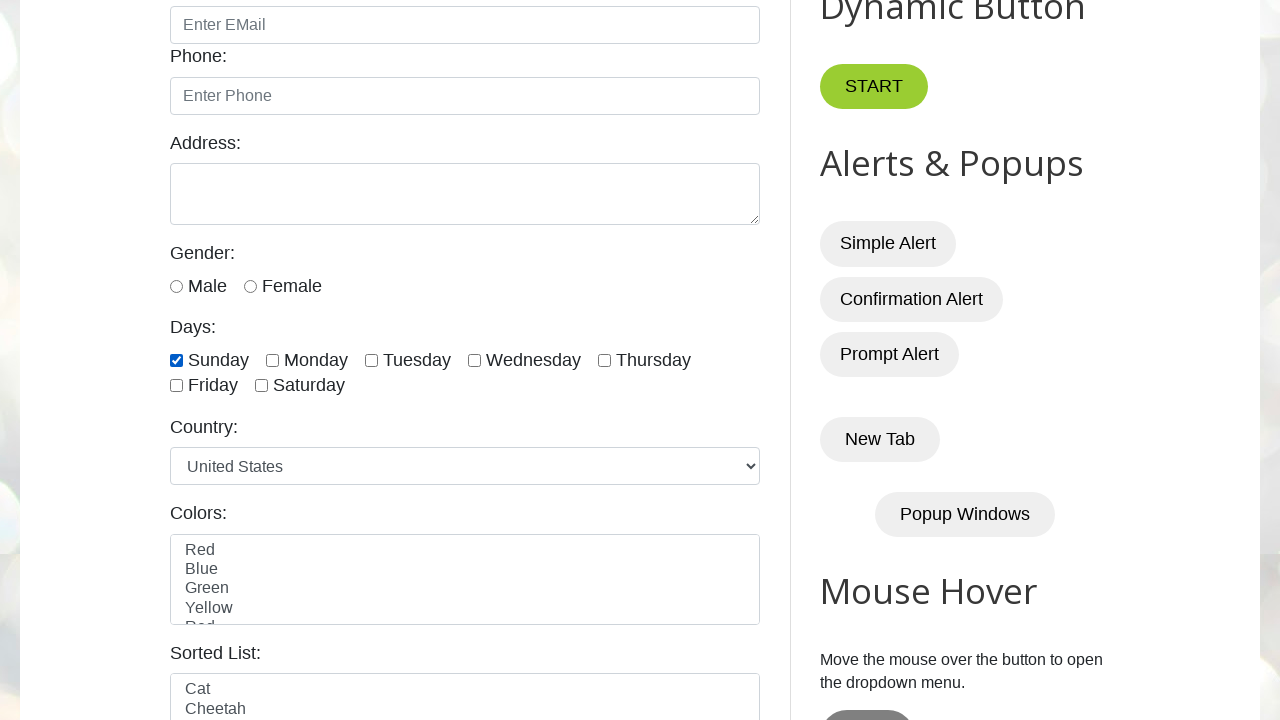

Retrieved checkbox ID: 'thursday'
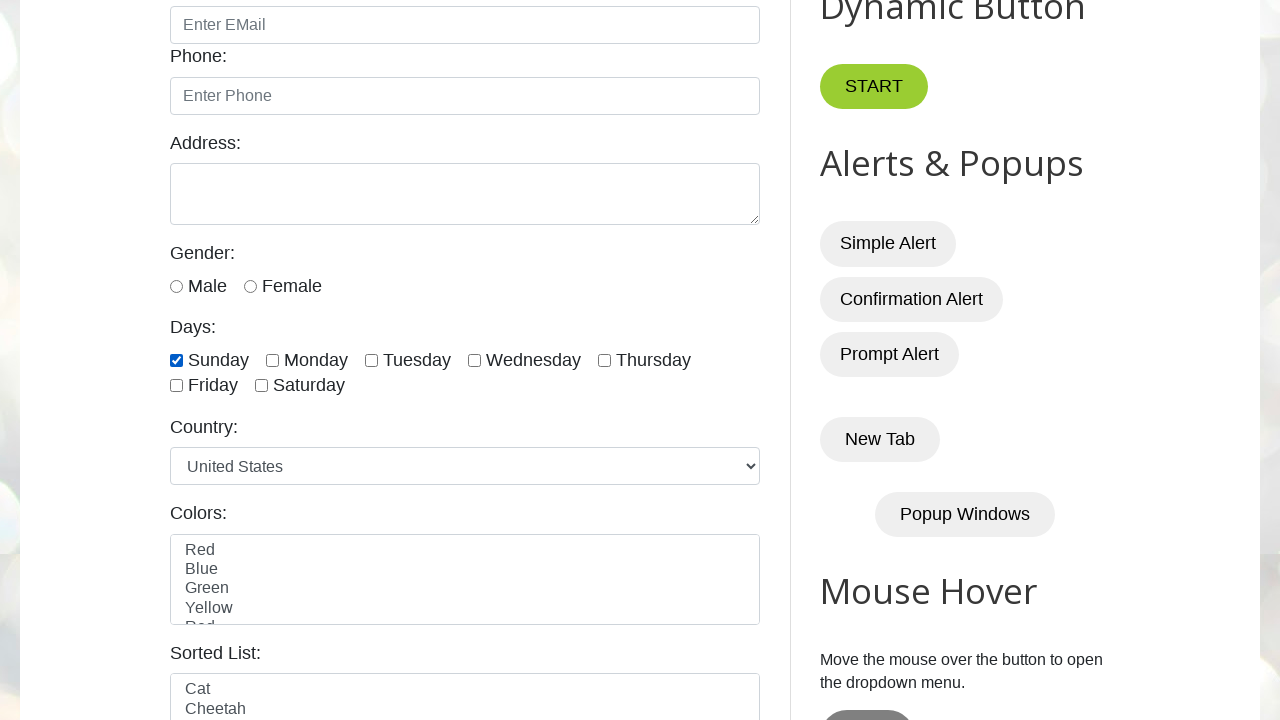

Retrieved checkbox at index 5
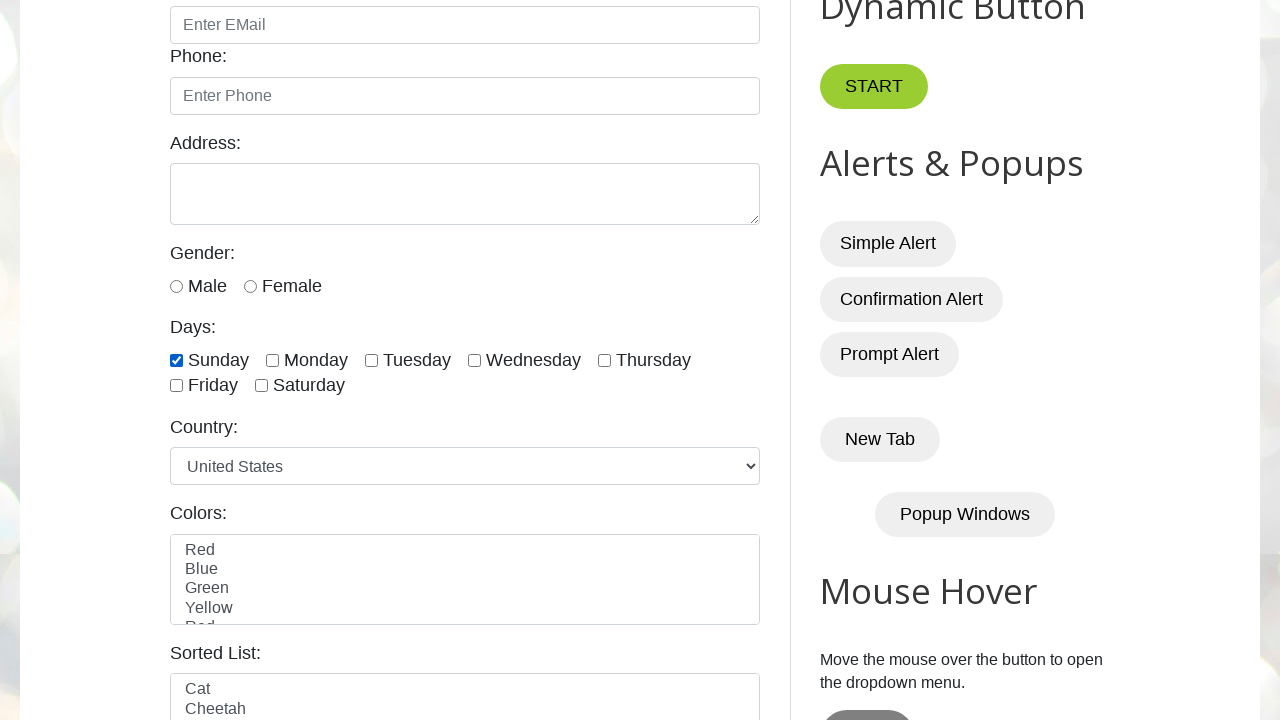

Retrieved checkbox ID: 'friday'
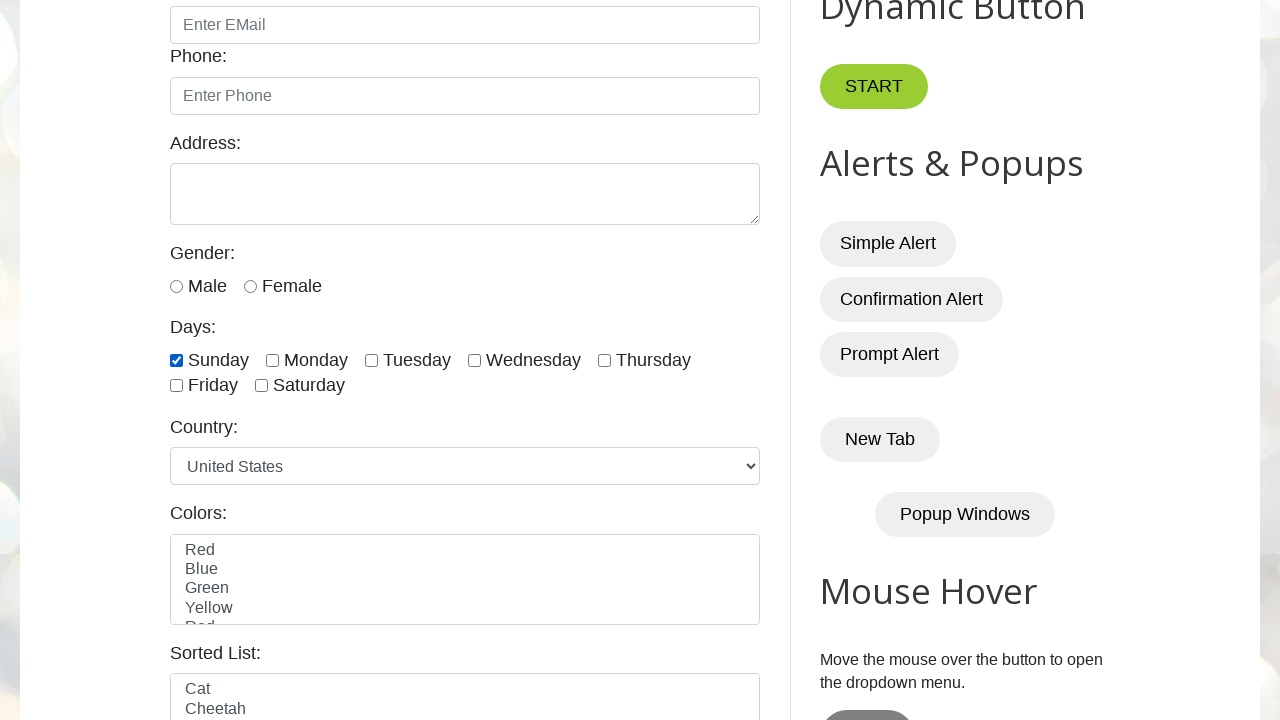

Retrieved checkbox at index 6
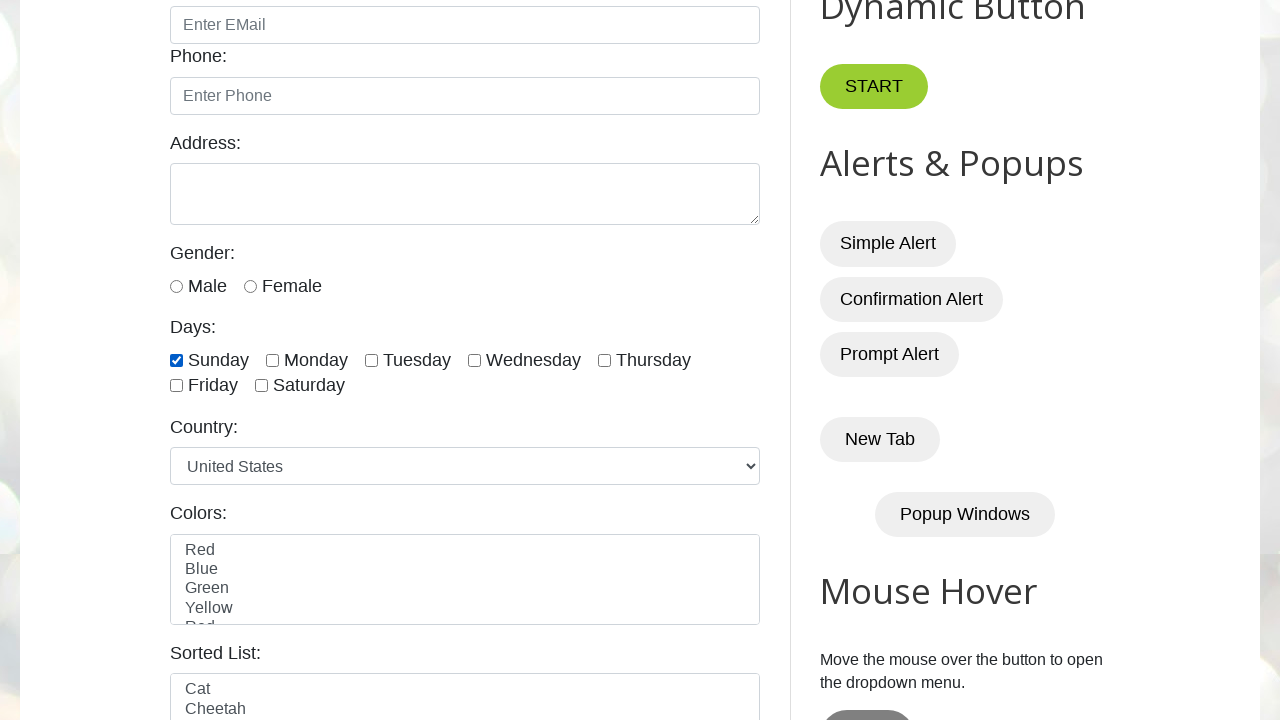

Retrieved checkbox ID: 'saturday'
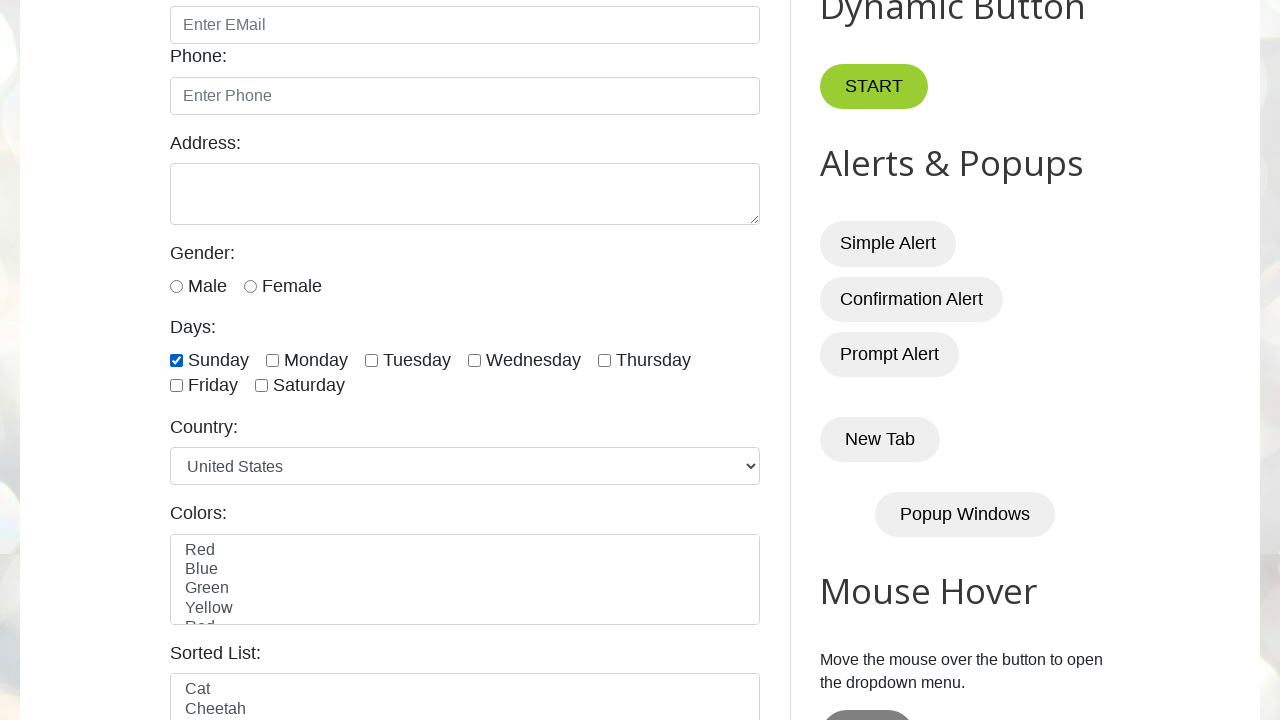

Clicked checkbox with ID 'saturday' at (262, 386) on input.form-check-input[type='checkbox'] >> nth=6
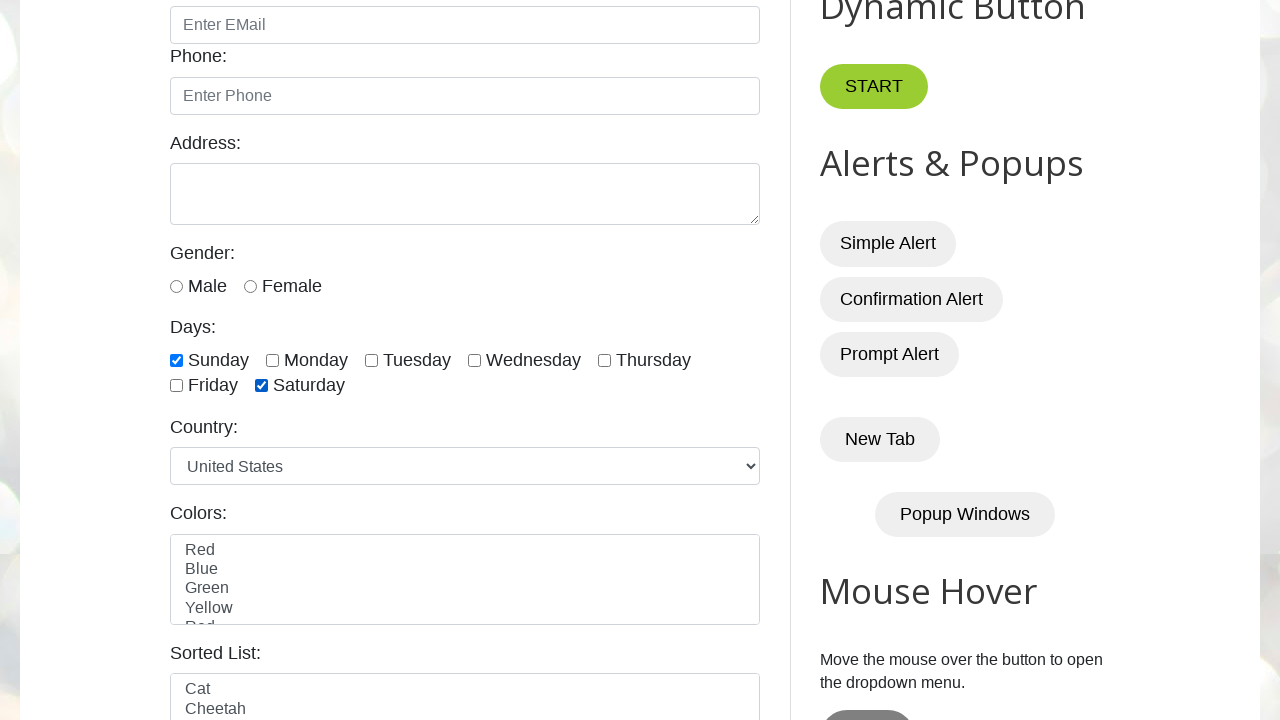

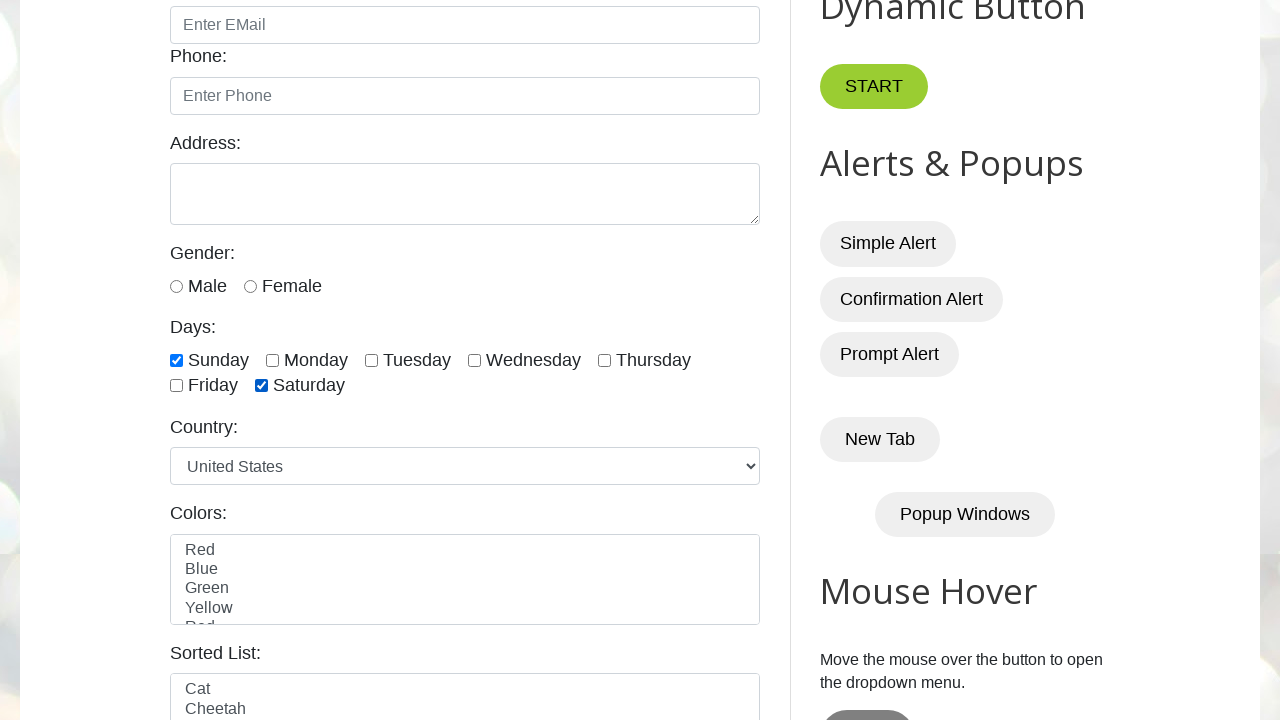